Tests right-click context menu by opening context menu, hovering over Quit option, clicking it and handling the alert

Starting URL: http://swisnl.github.io/jQuery-contextMenu/demo.html

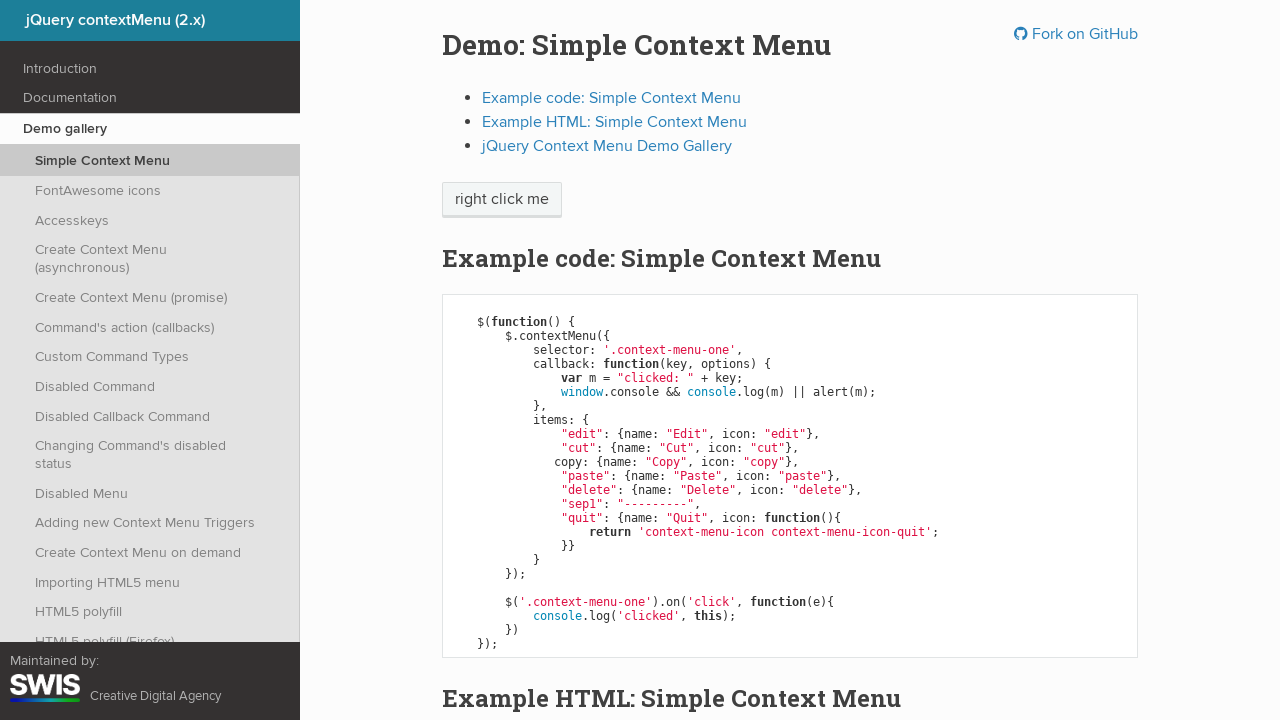

Right-clicked on context menu trigger element to open context menu at (502, 200) on span.context-menu-one
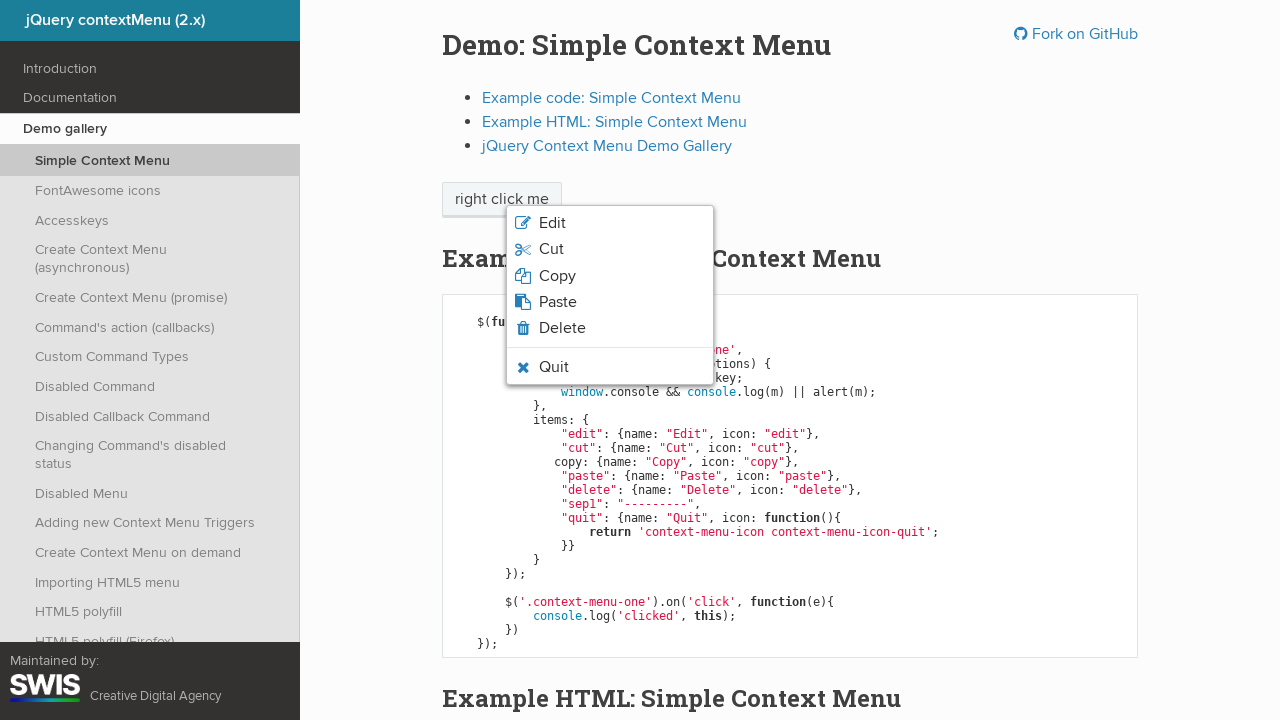

Hovered over Quit option in context menu at (554, 367) on xpath=//span[text()='Quit']
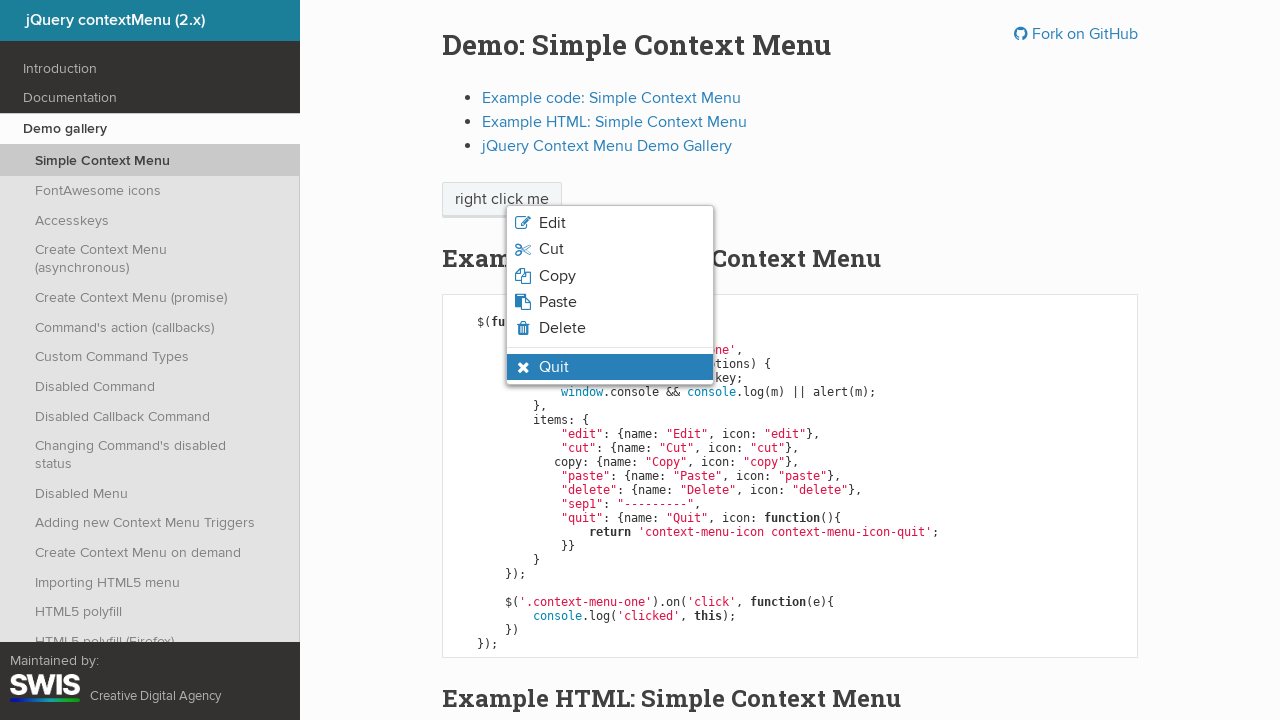

Verified Quit option is displayed with hover state
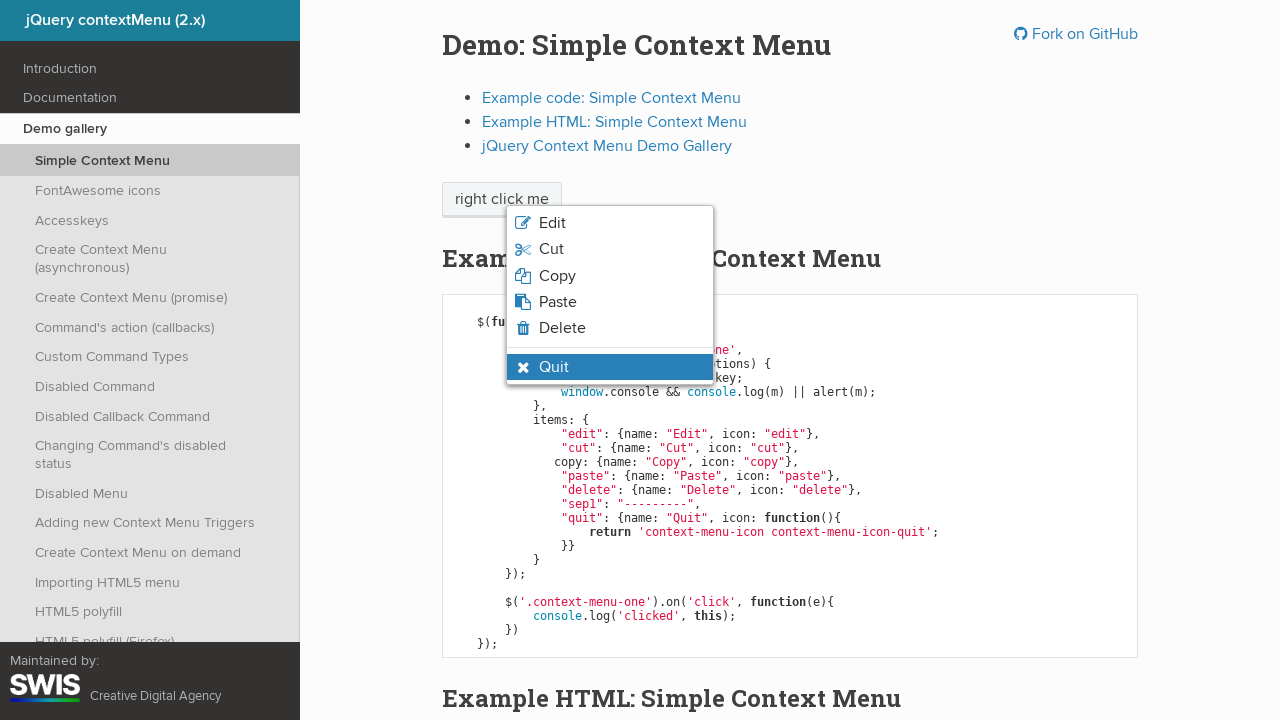

Clicked Quit option at (554, 367) on xpath=//span[text()='Quit']
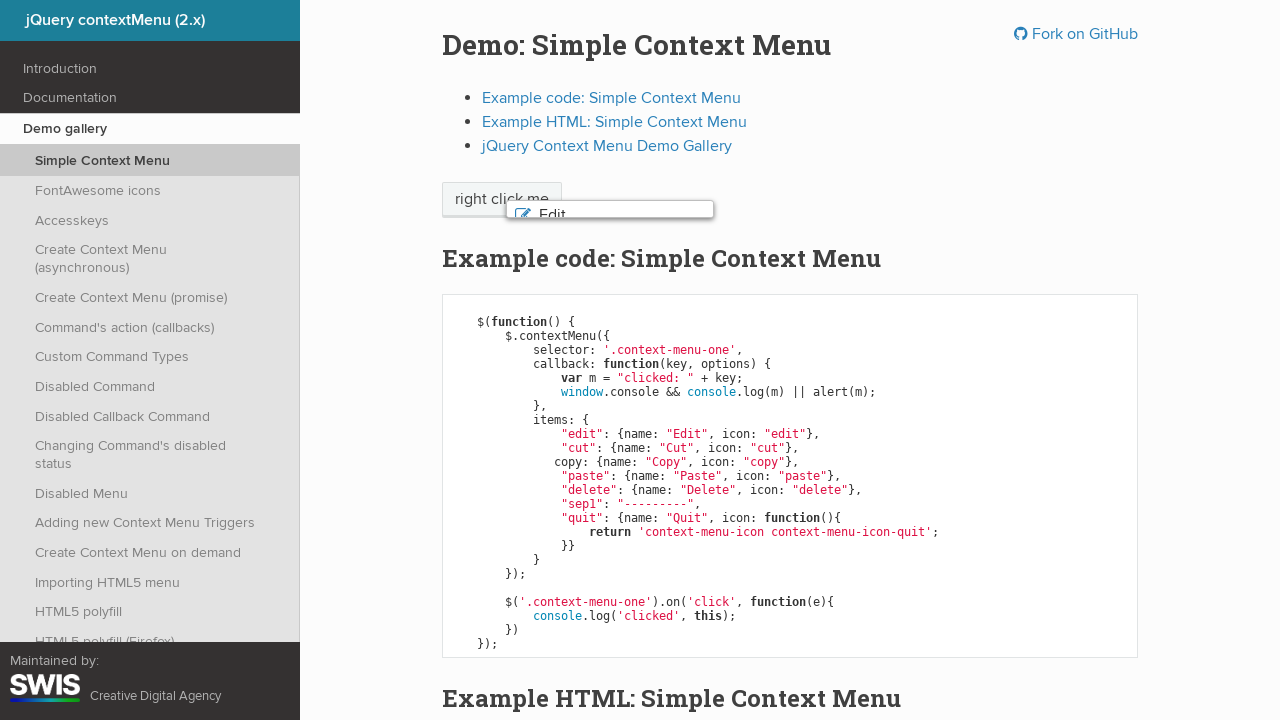

Set up alert handler to accept the confirmation dialog
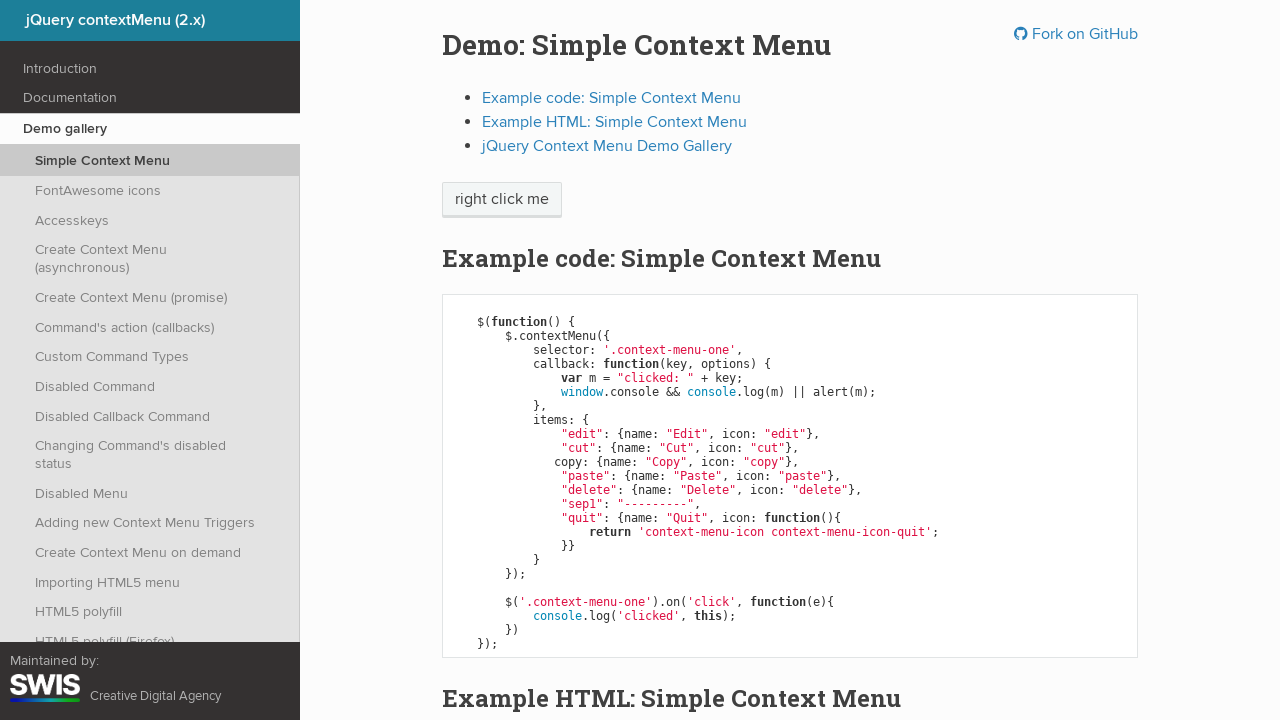

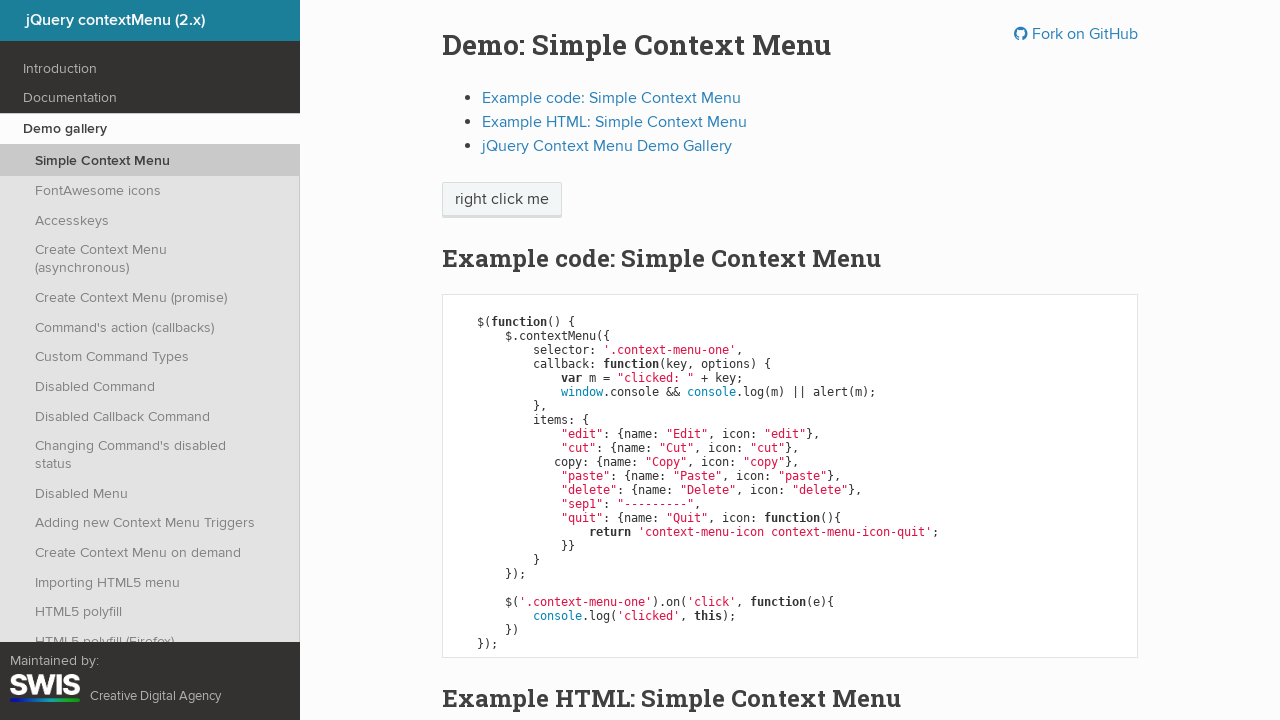